Tests search functionality on a grocery shopping site by searching for items containing 'ca', verifying product count, adding items to cart, and navigating to offers page

Starting URL: https://rahulshettyacademy.com/seleniumPractise/#/

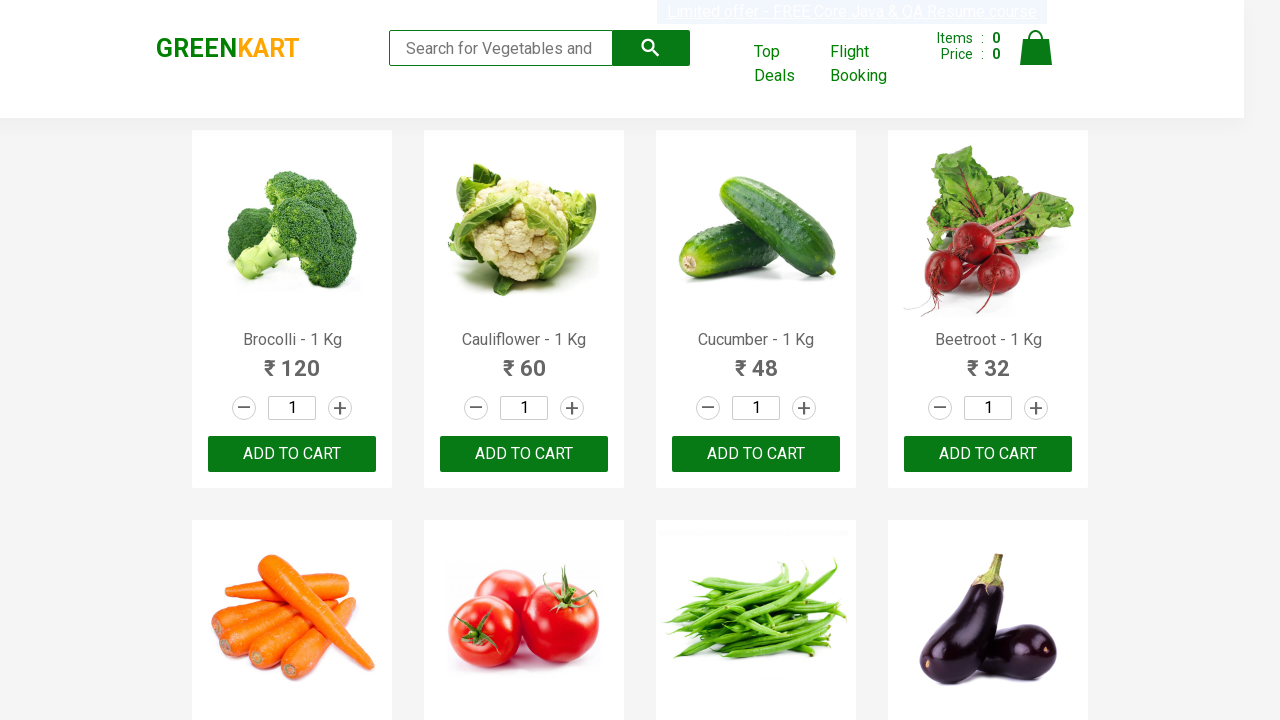

Filled search field with 'ca' on input[type='search']
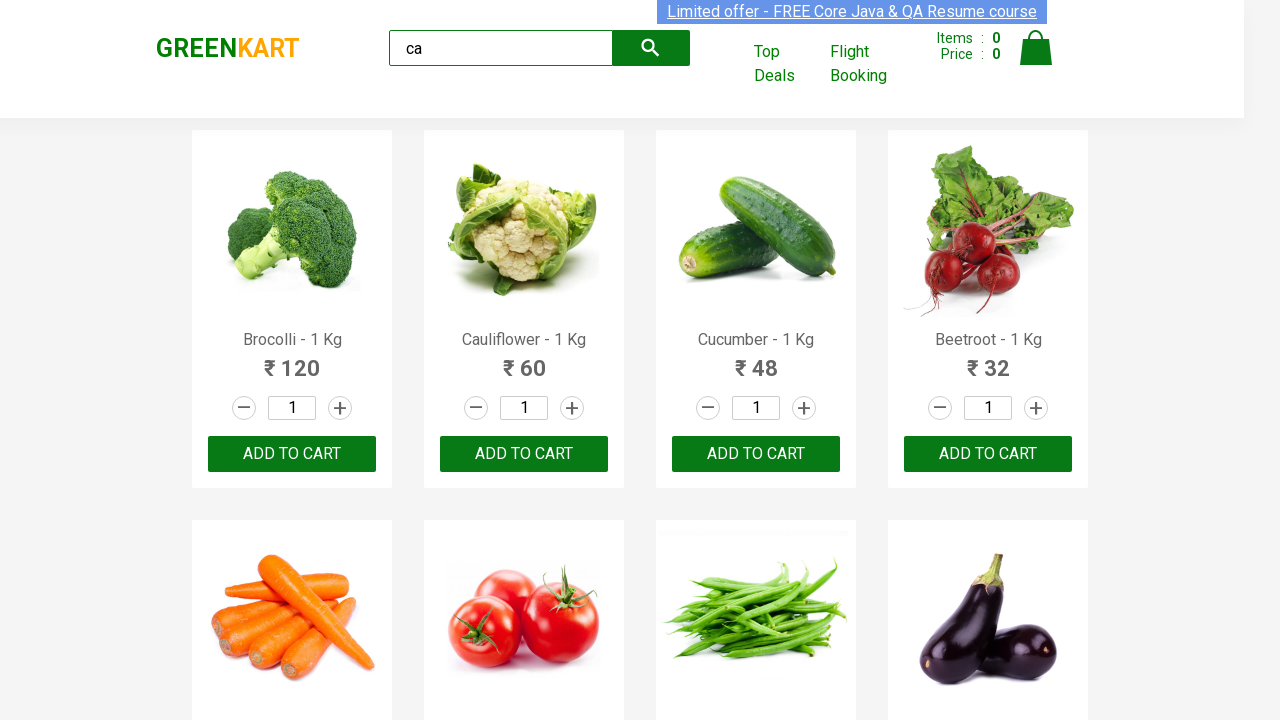

Waited 2 seconds for search results to load
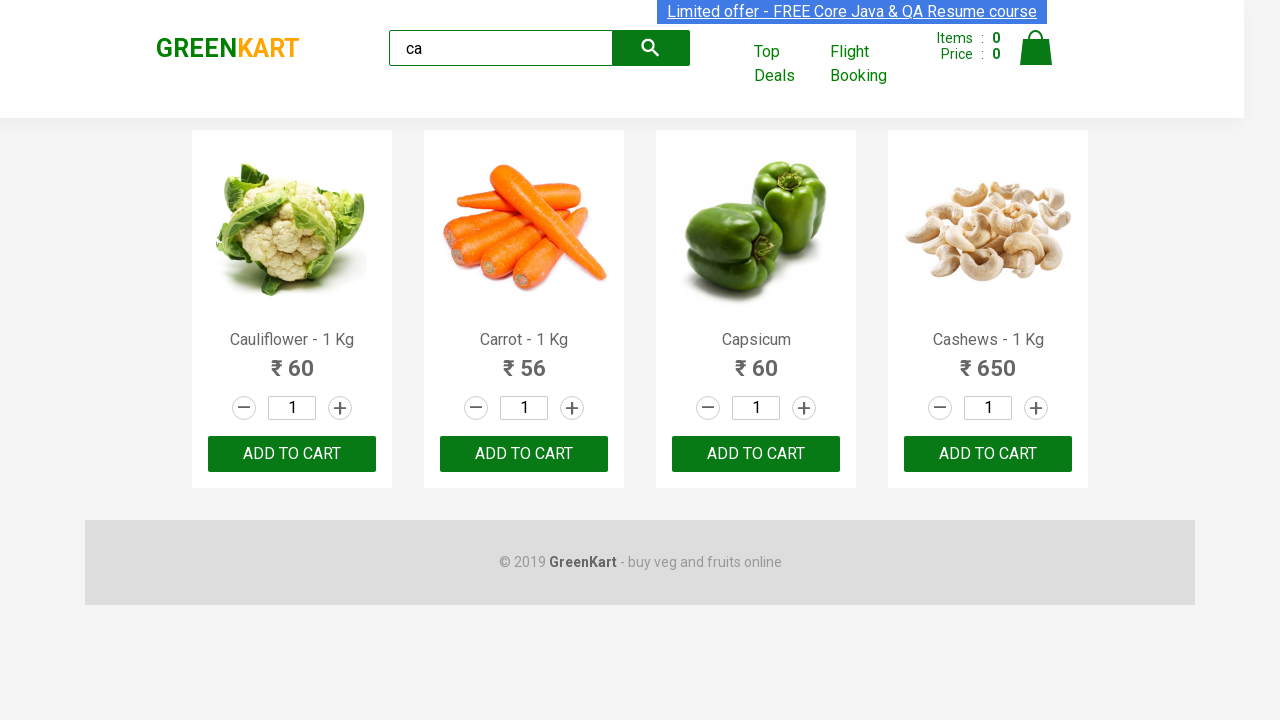

Verified visible products are present
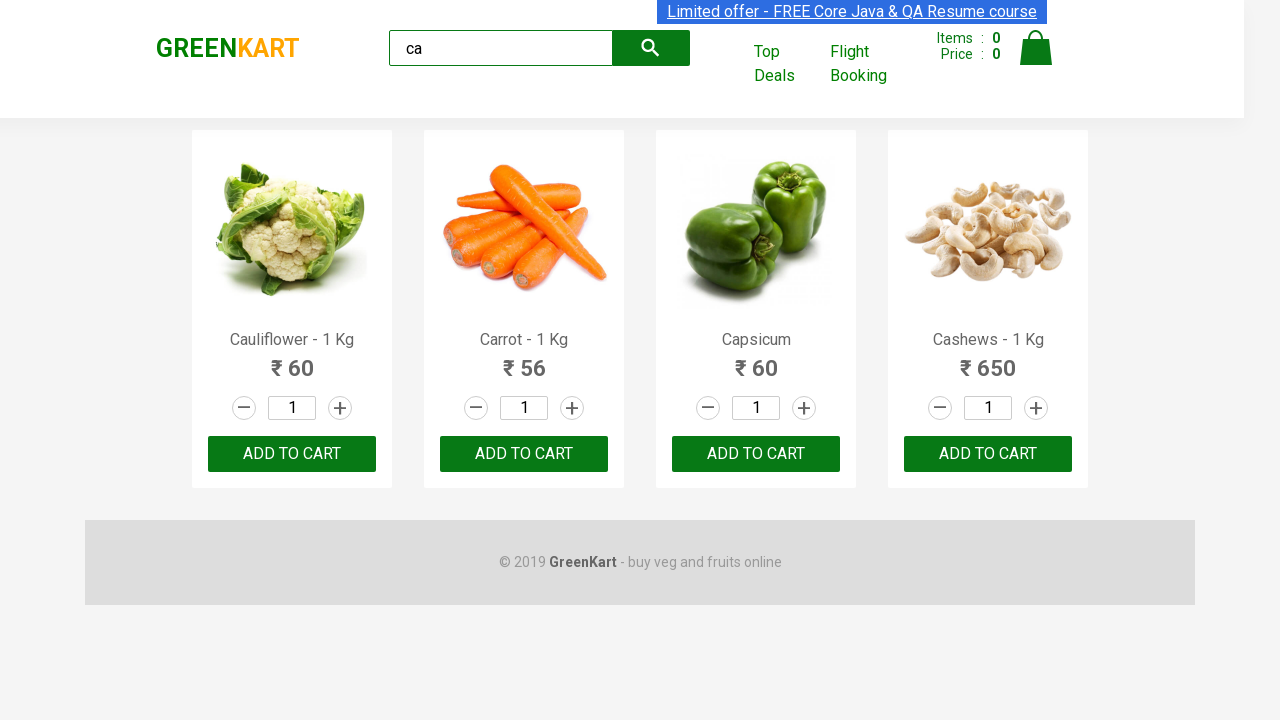

Clicked search button at (651, 48) on .search-button
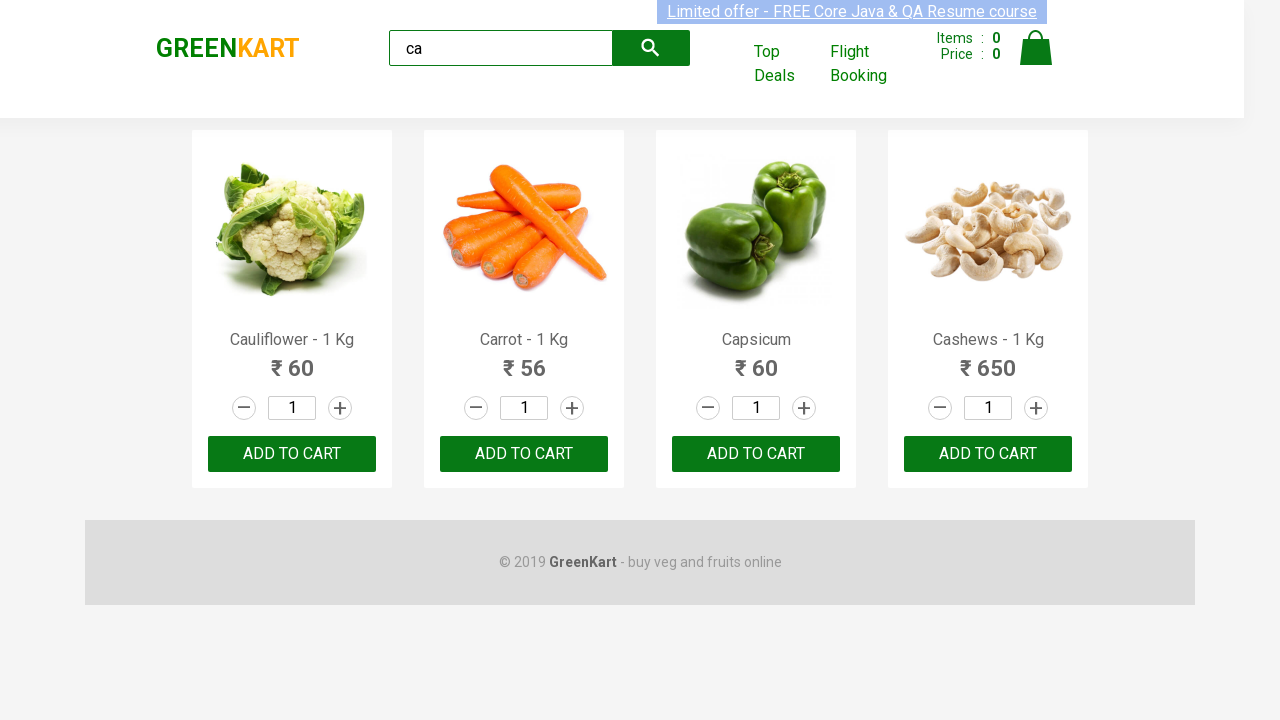

Verified Carrot is present in search results
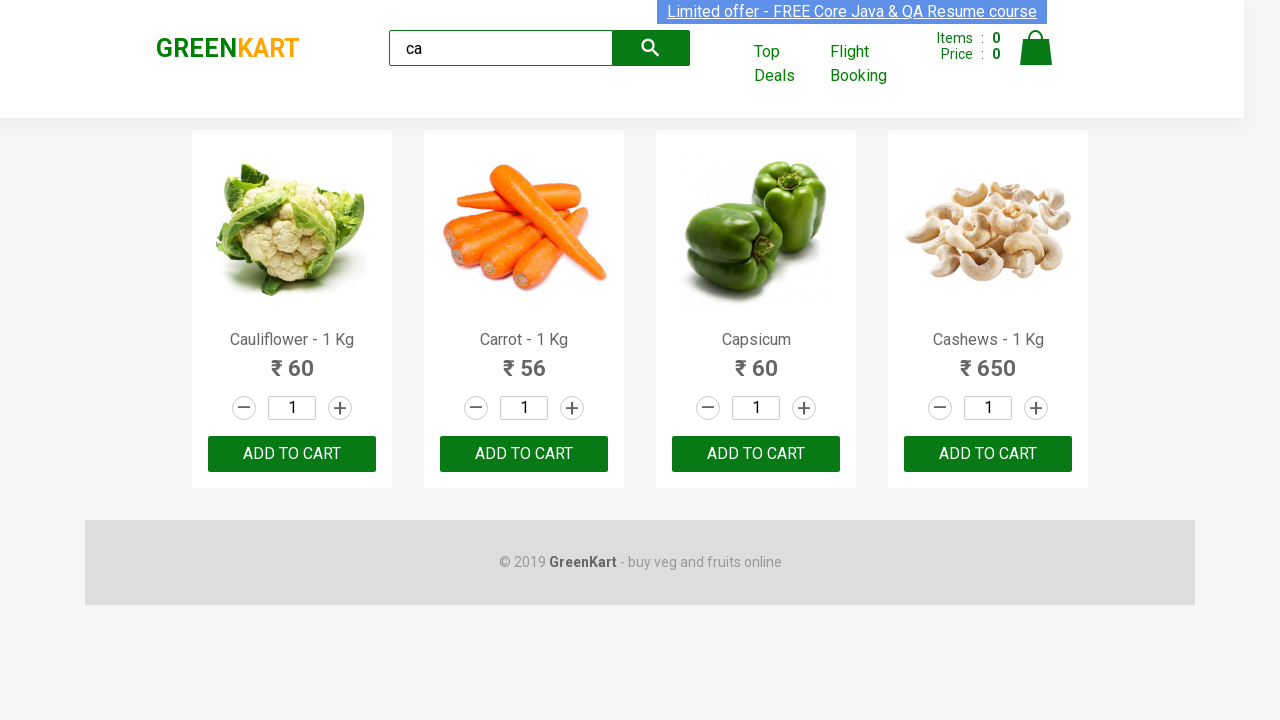

Clicked add to cart button on third product at (756, 454) on :nth-child(3) > .product-action > button
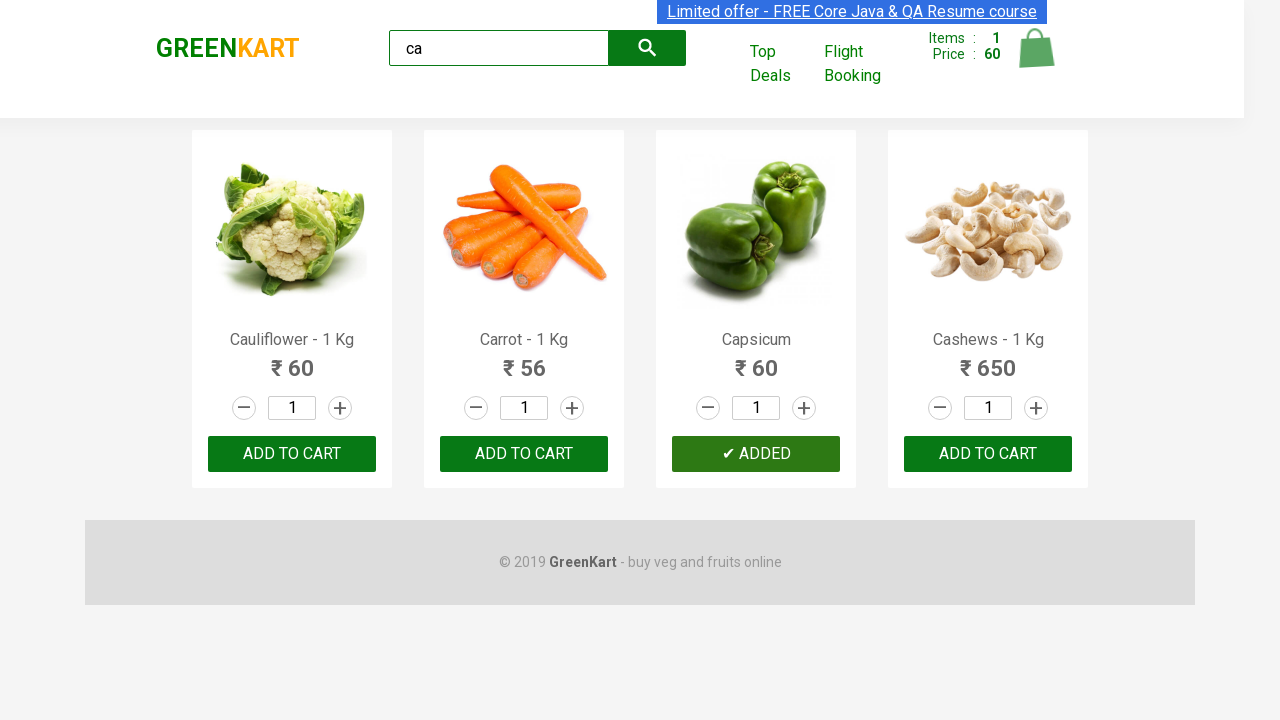

Clicked ADD TO CART button on Carrot (second product) at (524, 454) on .products .product >> nth=1 >> text=ADD TO CART
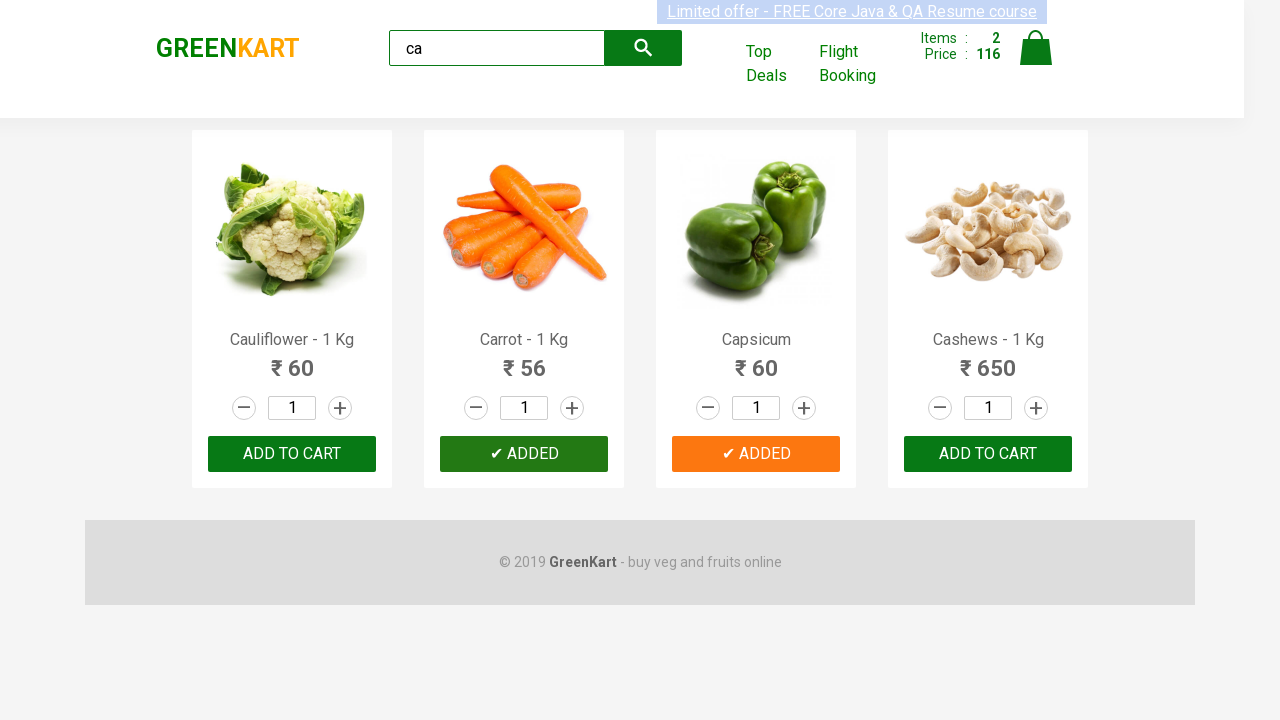

Retrieved product list containing 4 products
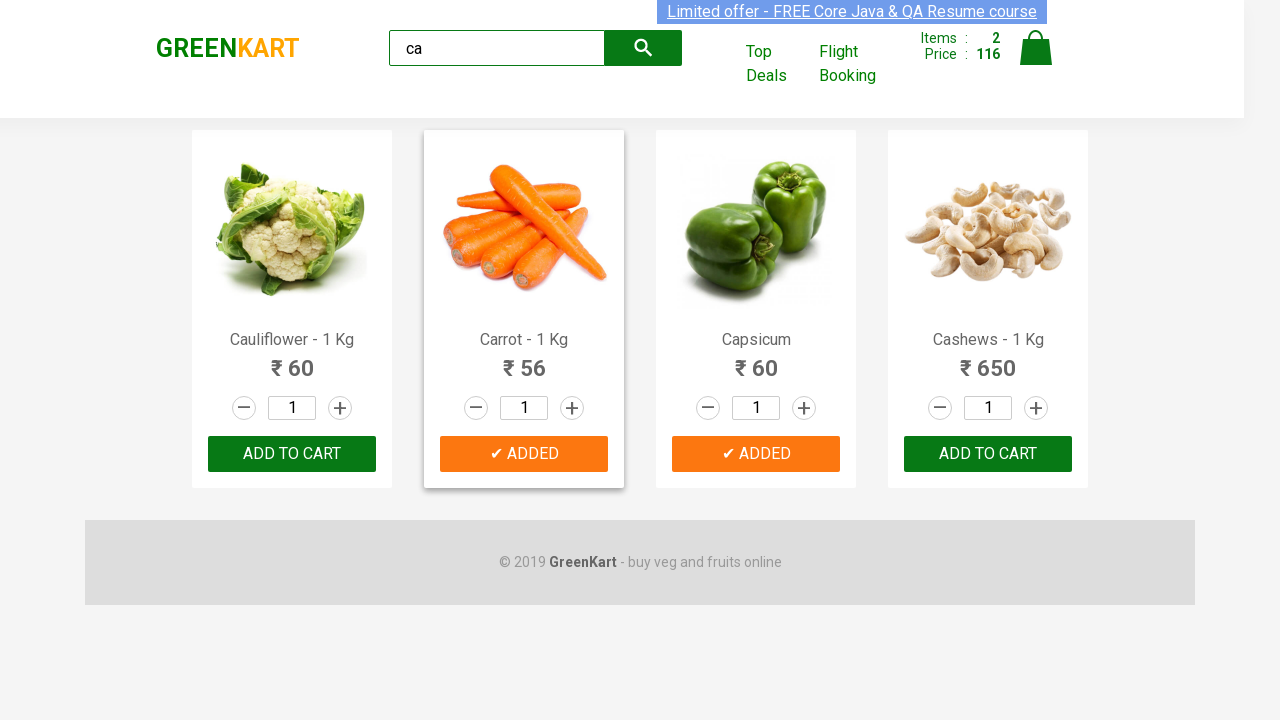

Found Cashews in product list and clicked add to cart button at (988, 454) on .products .product >> nth=3 >> button
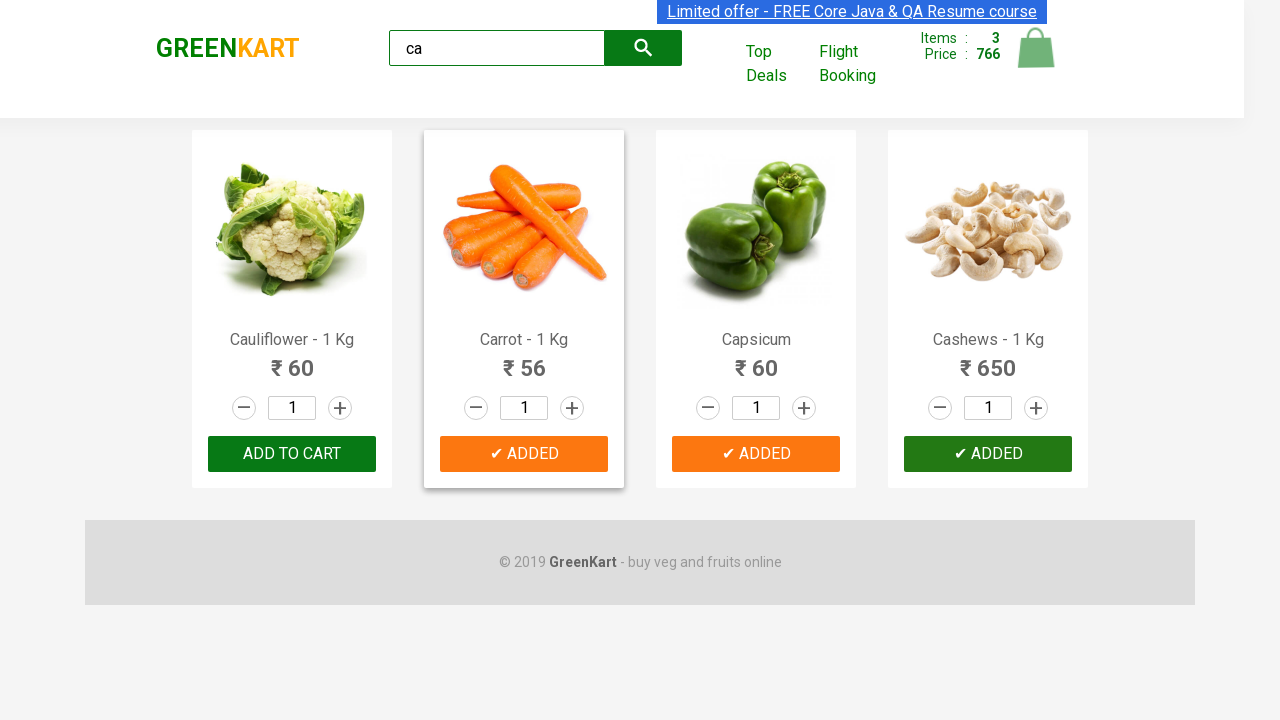

Verified GREENKART logo text is correct
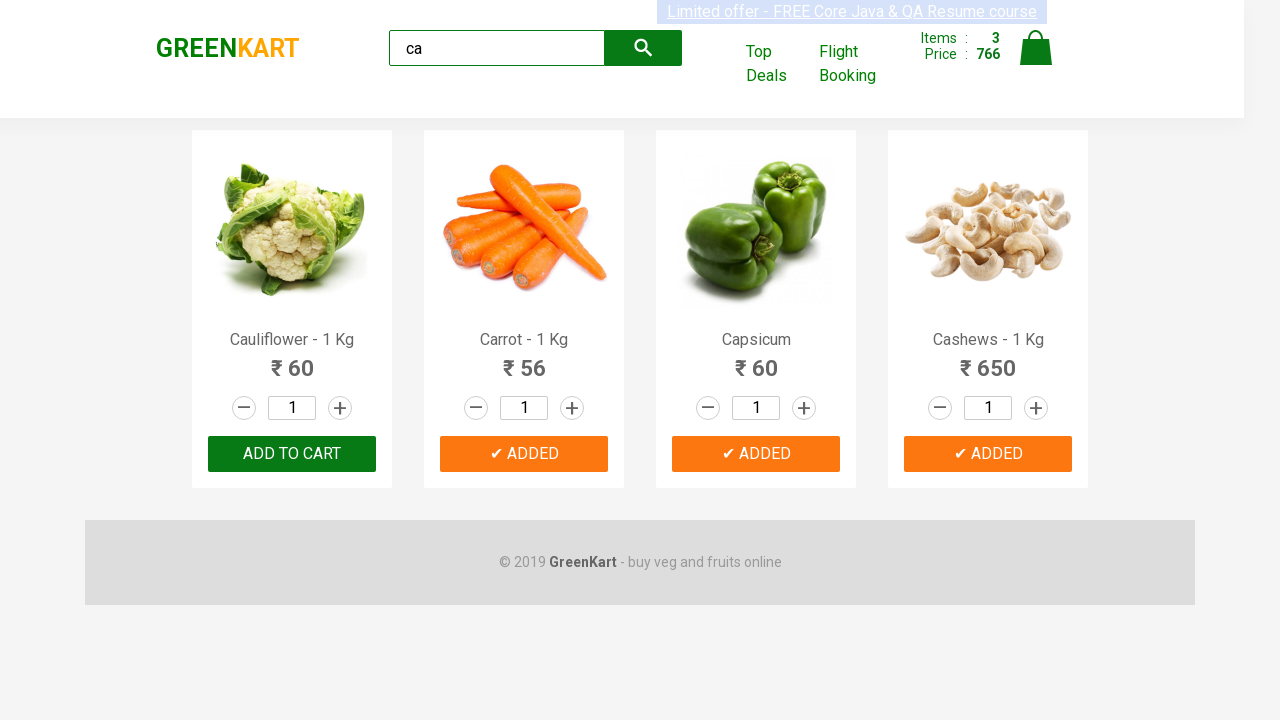

Clicked offers link to navigate to offers page at (778, 64) on [href='#/offers']
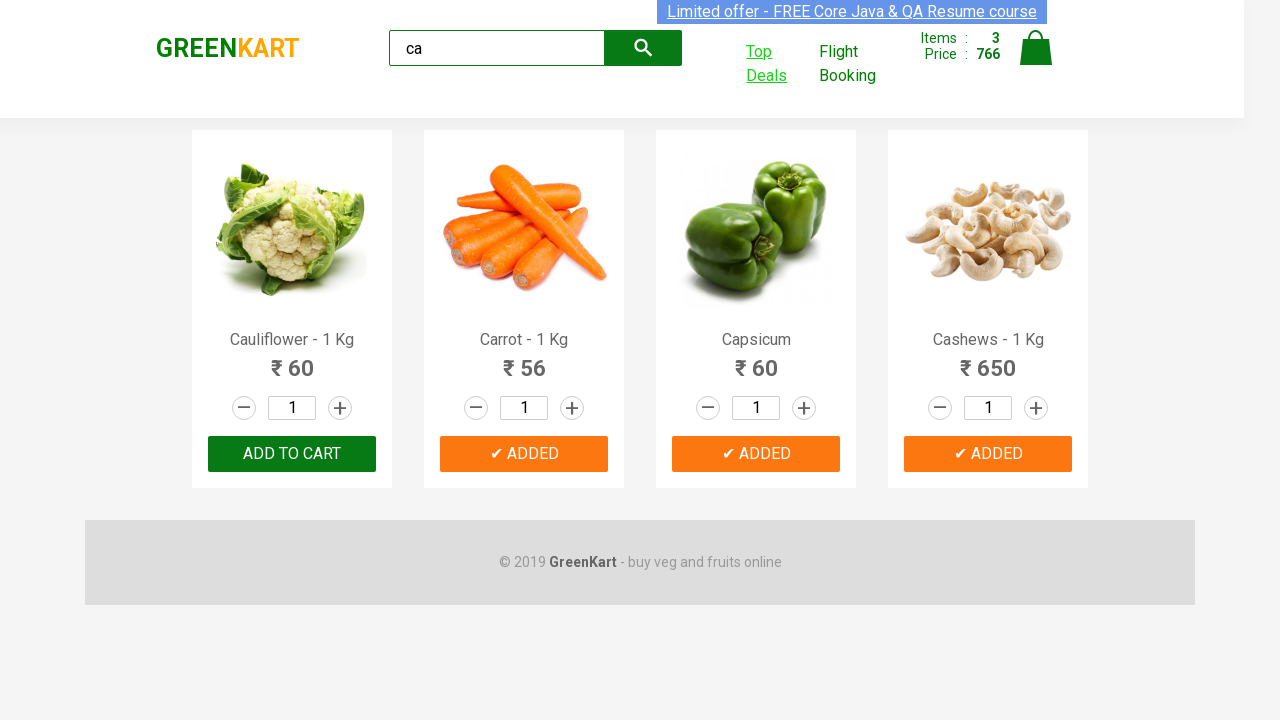

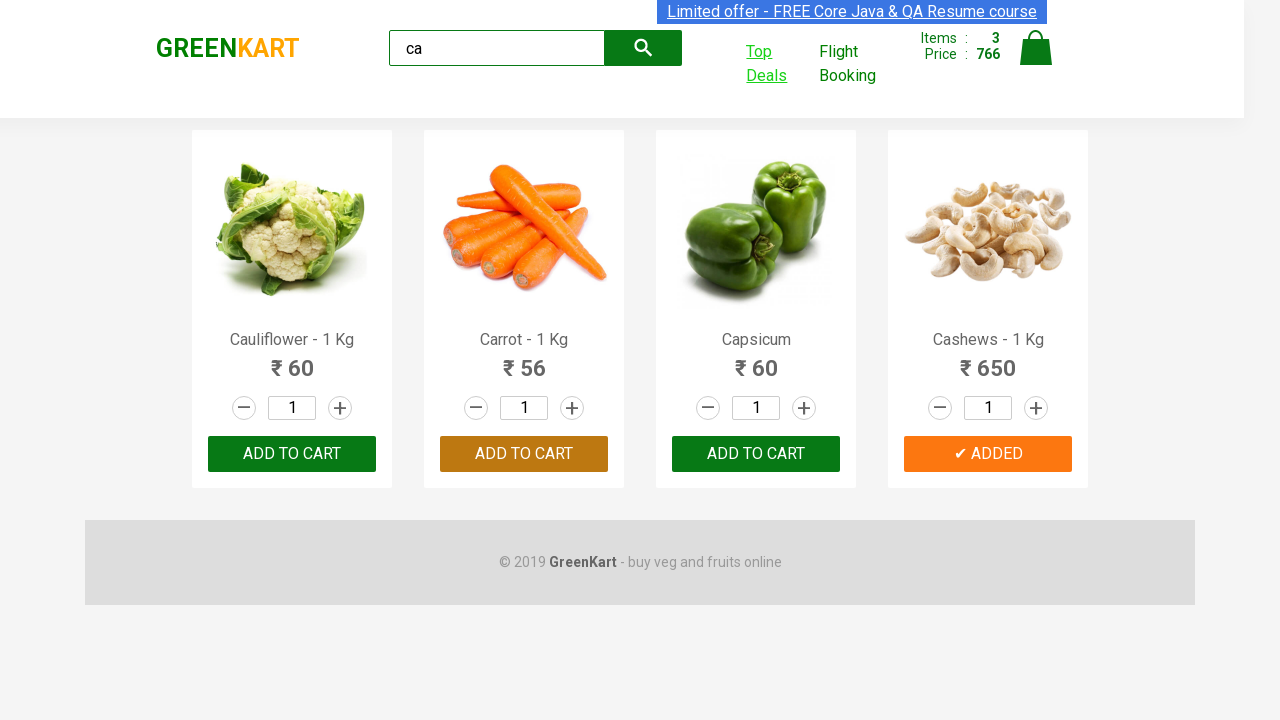